Navigates to a test automation practice blog page and verifies the page loads successfully by checking the page title is available

Starting URL: https://testautomationpractice.blogspot.com/

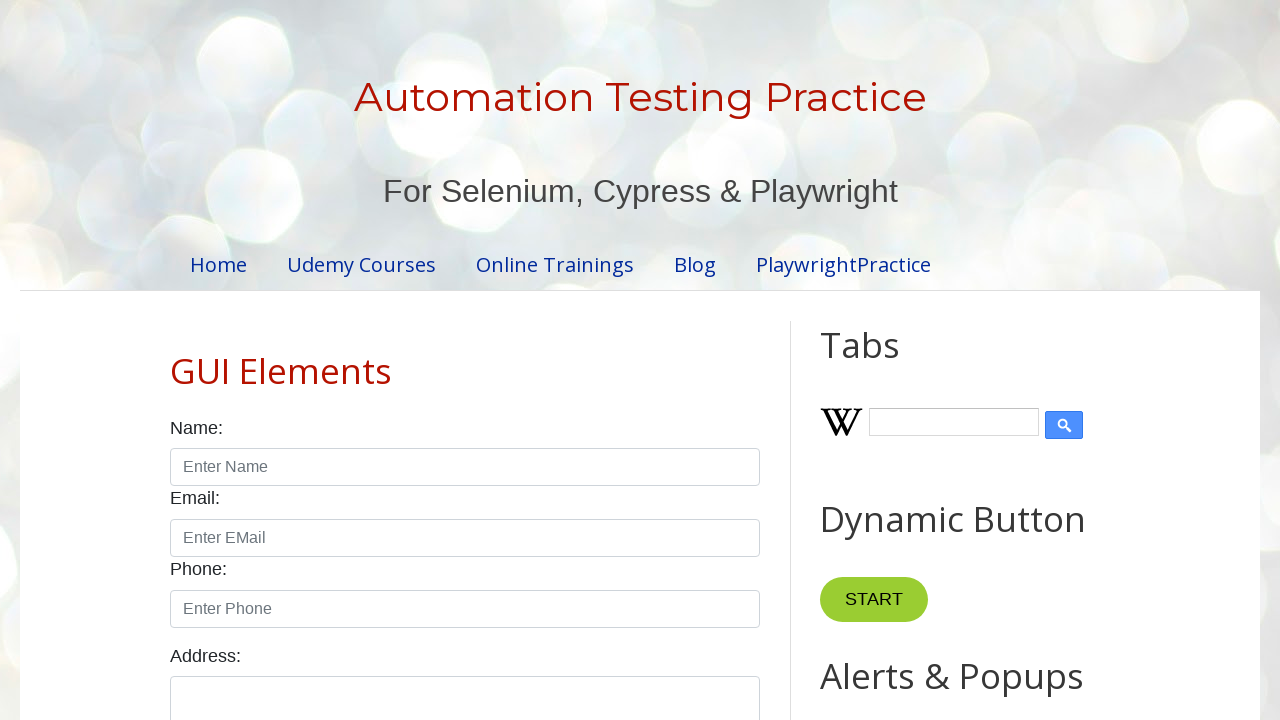

Navigated to test automation practice blog page
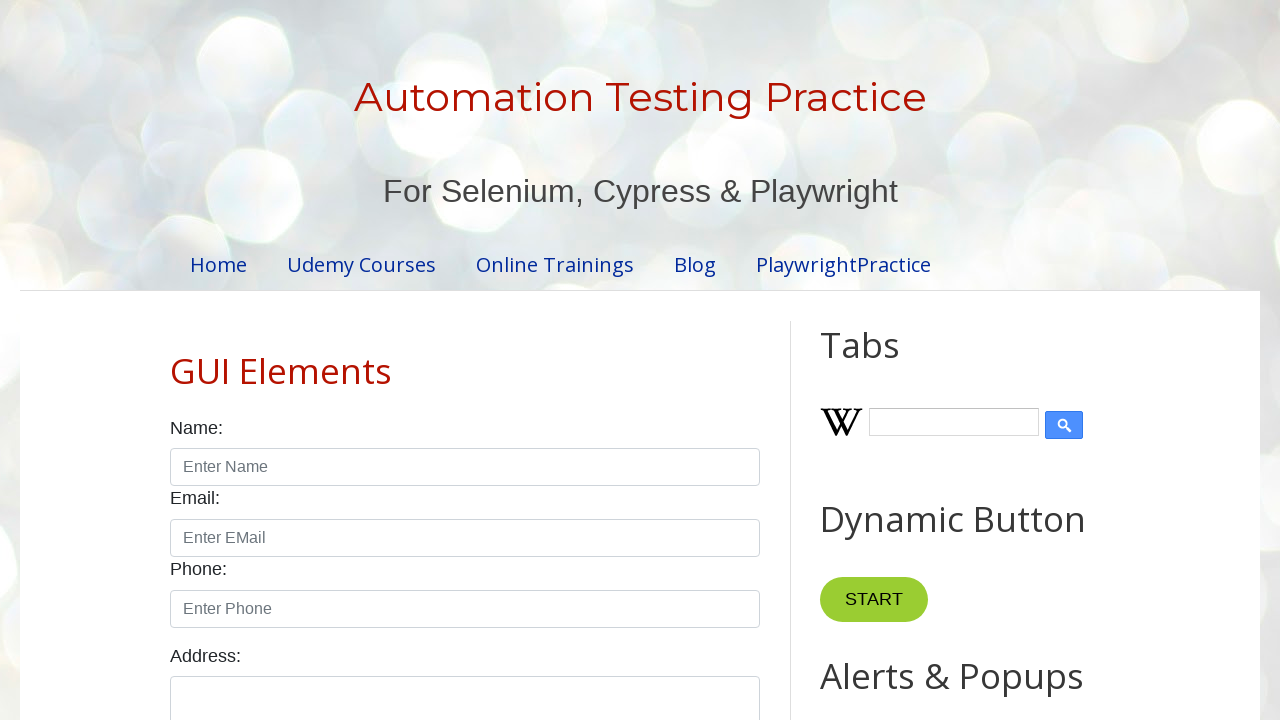

Page loaded successfully (domcontentloaded state reached)
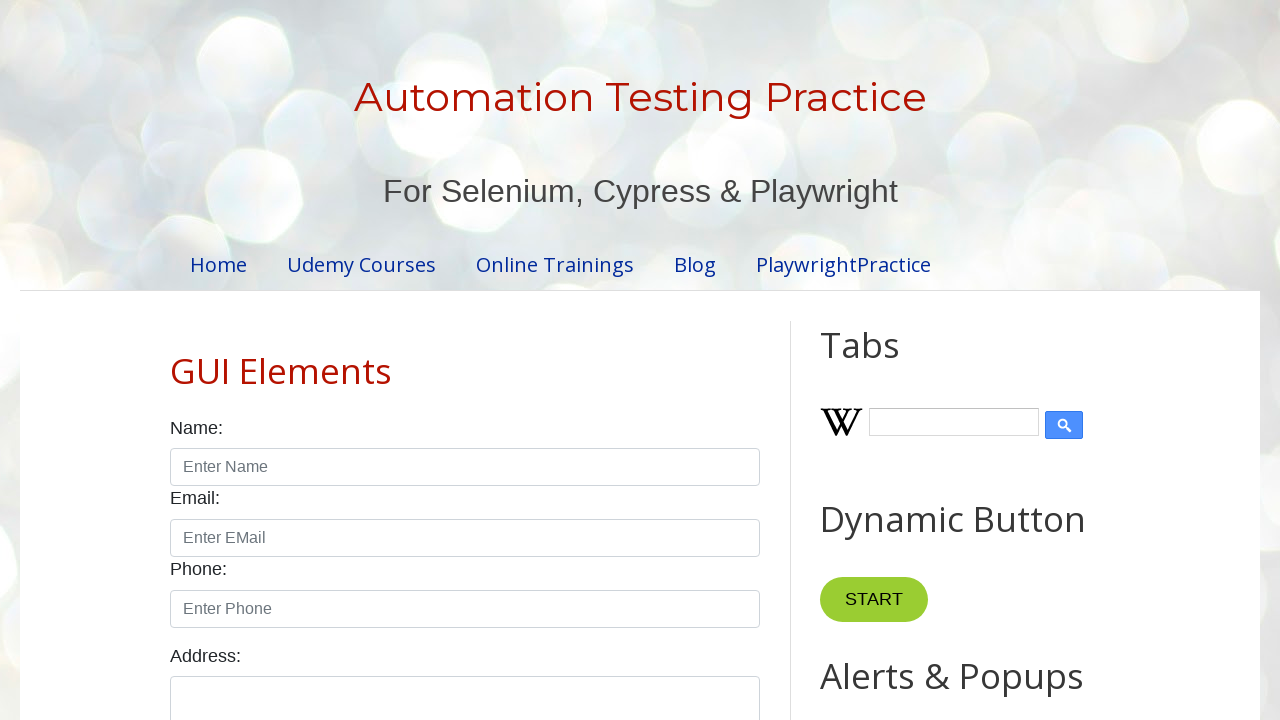

Retrieved page title: 'Automation Testing Practice'
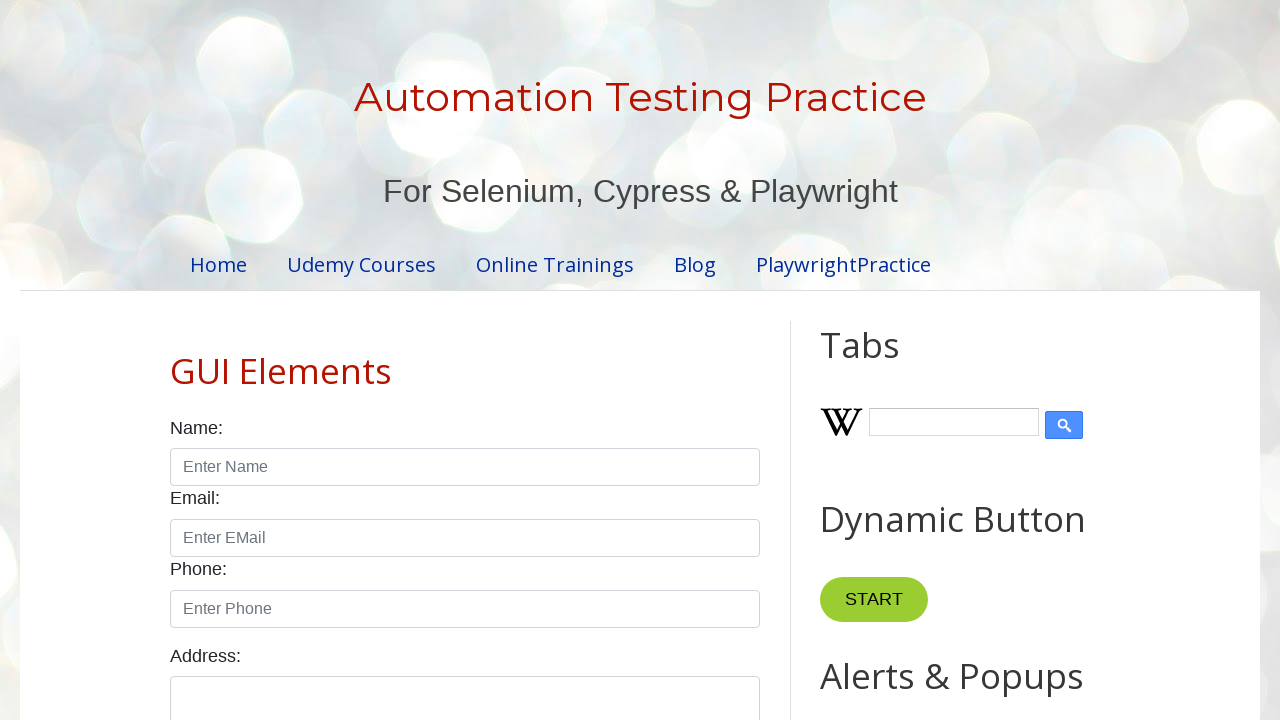

Verified page loaded correctly with screenshot
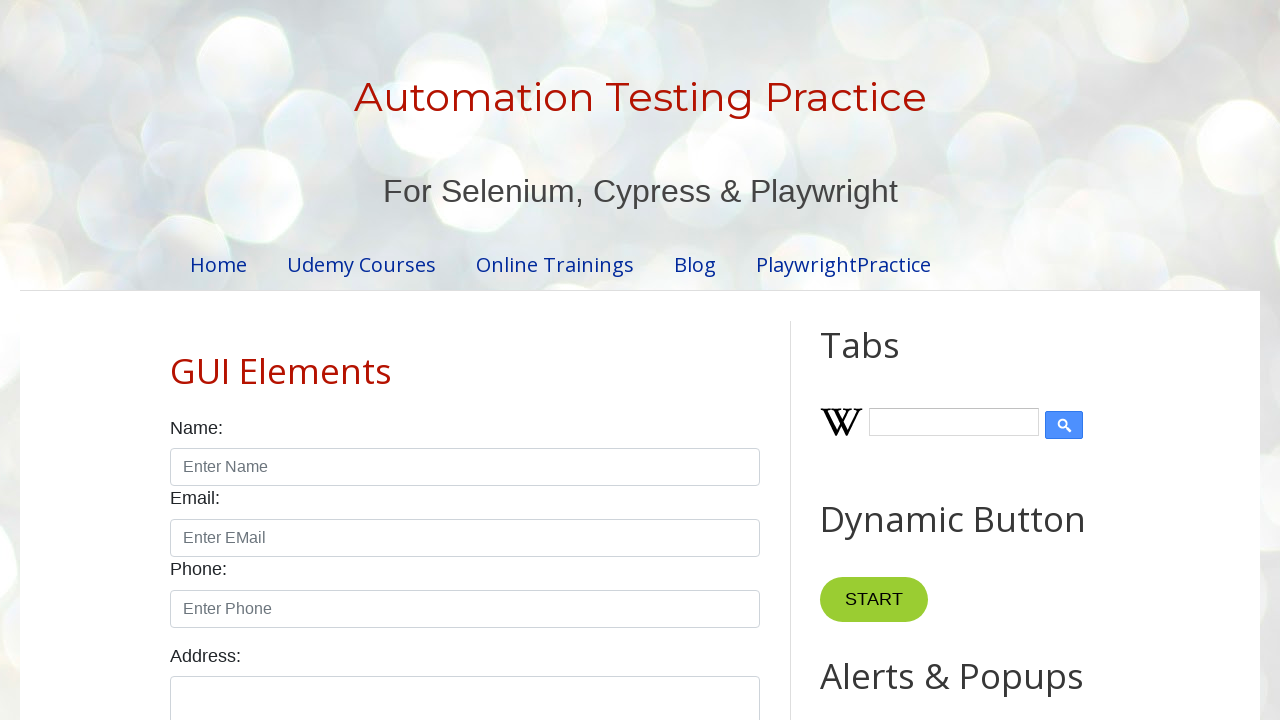

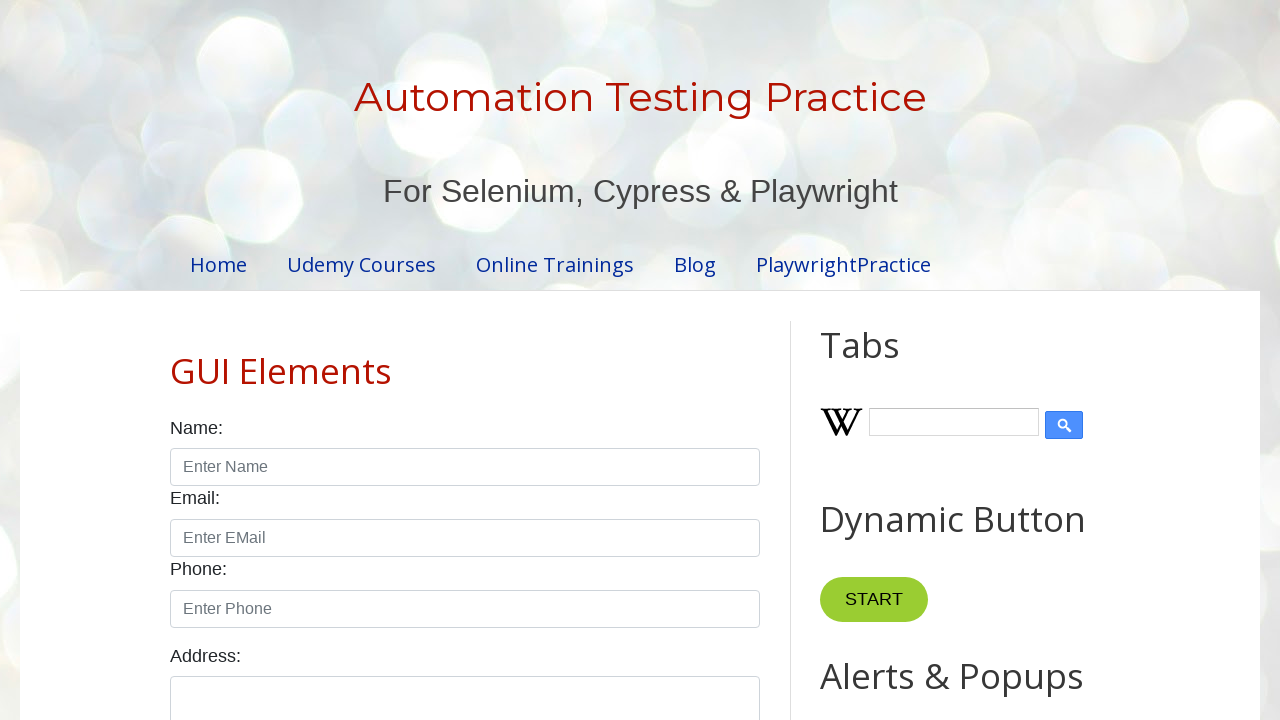